Tests that the complete all checkbox updates state when individual items are completed or cleared.

Starting URL: https://demo.playwright.dev/todomvc

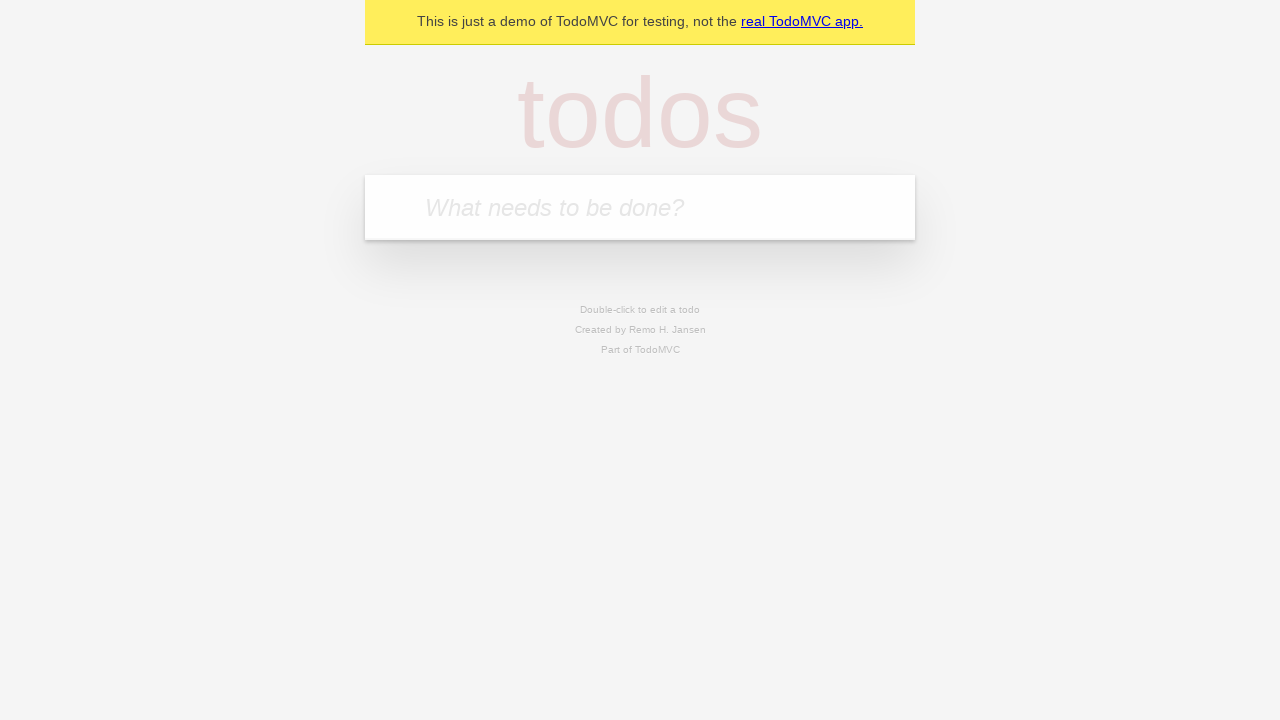

Filled todo input with 'buy some cheese' on internal:attr=[placeholder="What needs to be done?"i]
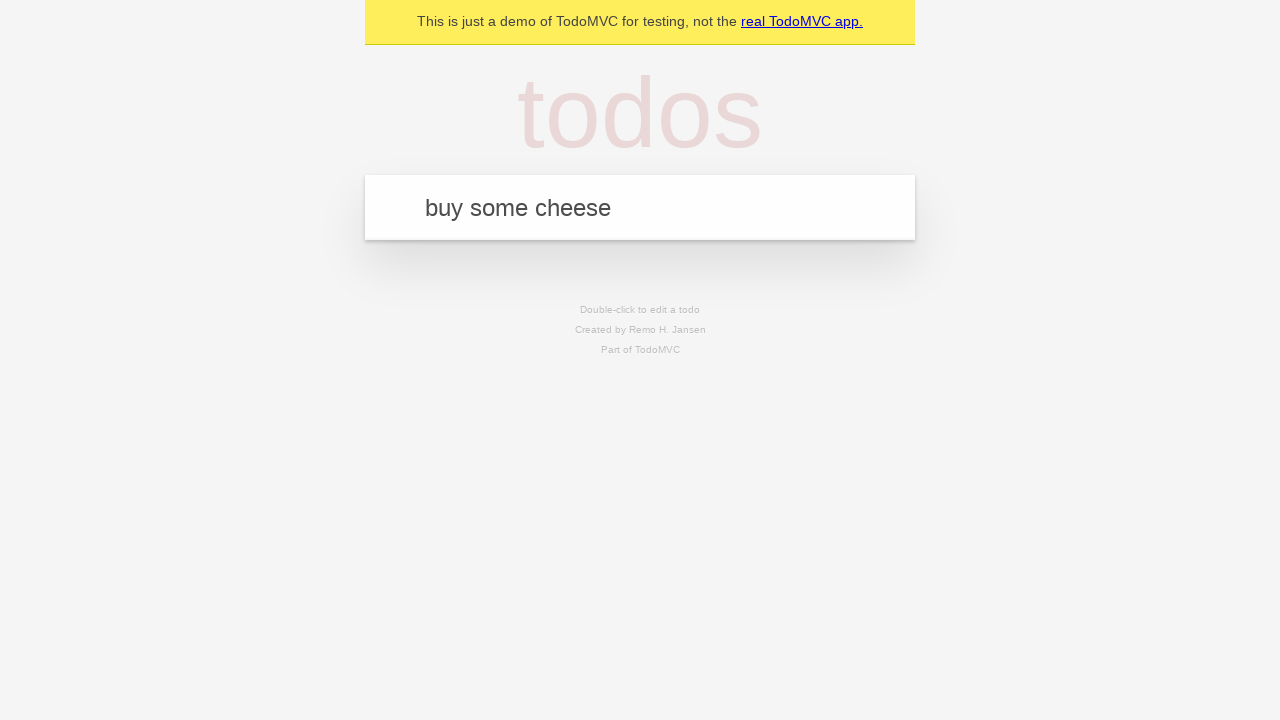

Pressed Enter to create todo 'buy some cheese' on internal:attr=[placeholder="What needs to be done?"i]
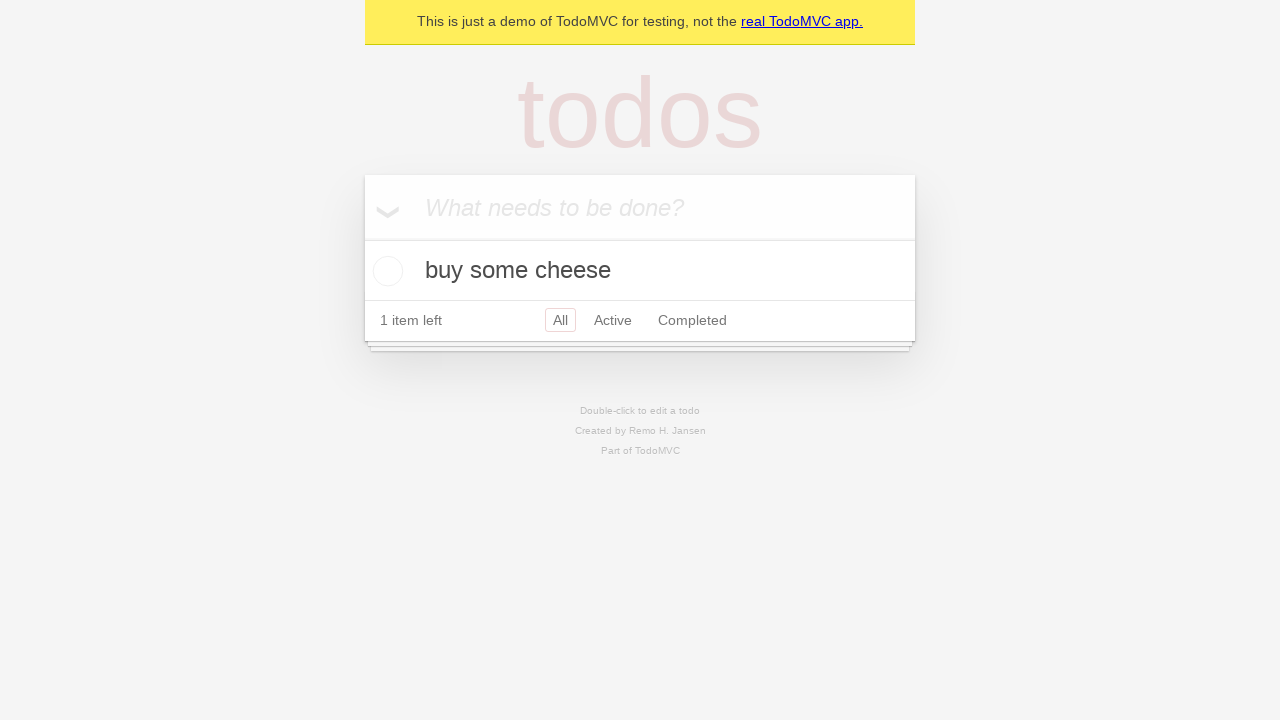

Filled todo input with 'feed the cat' on internal:attr=[placeholder="What needs to be done?"i]
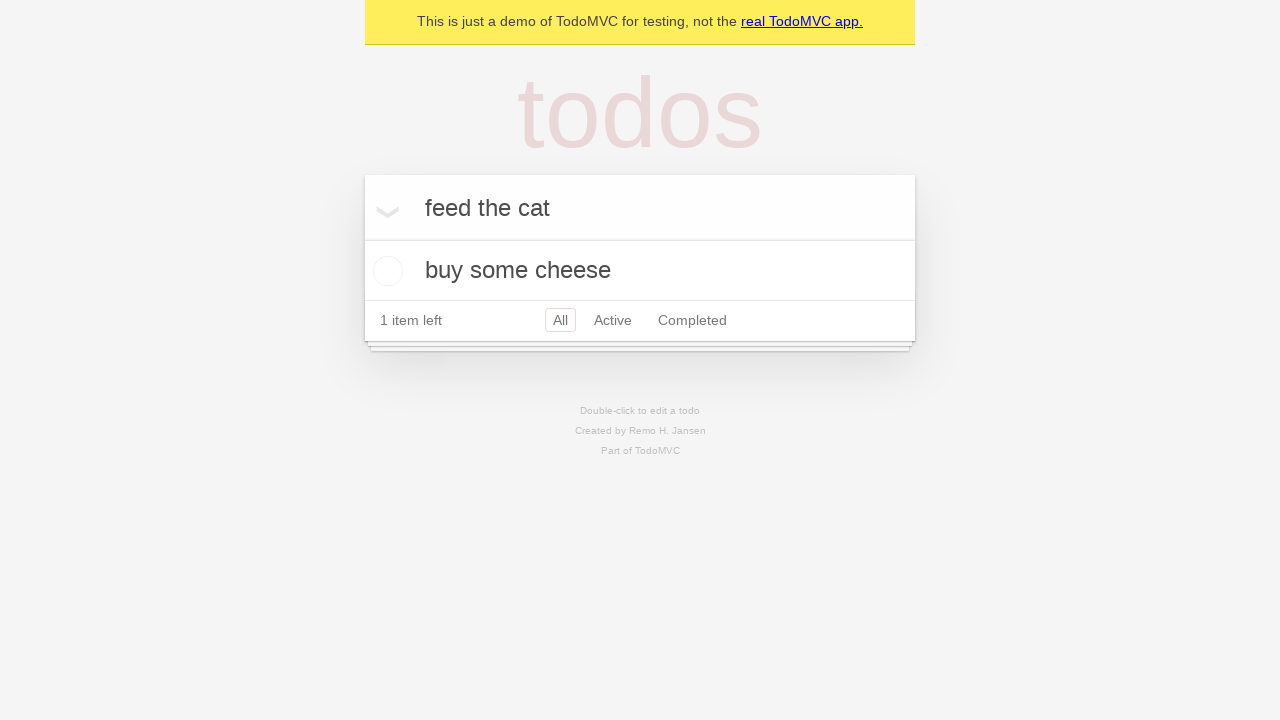

Pressed Enter to create todo 'feed the cat' on internal:attr=[placeholder="What needs to be done?"i]
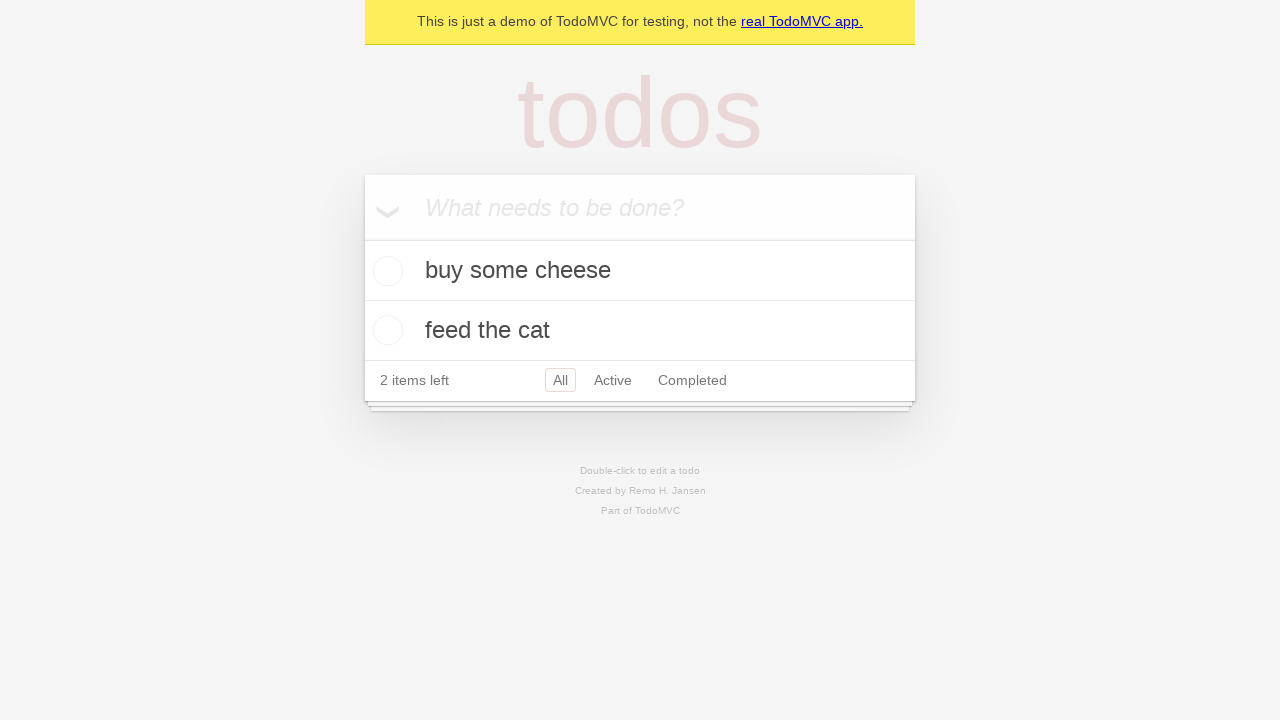

Filled todo input with 'book a doctors appointment' on internal:attr=[placeholder="What needs to be done?"i]
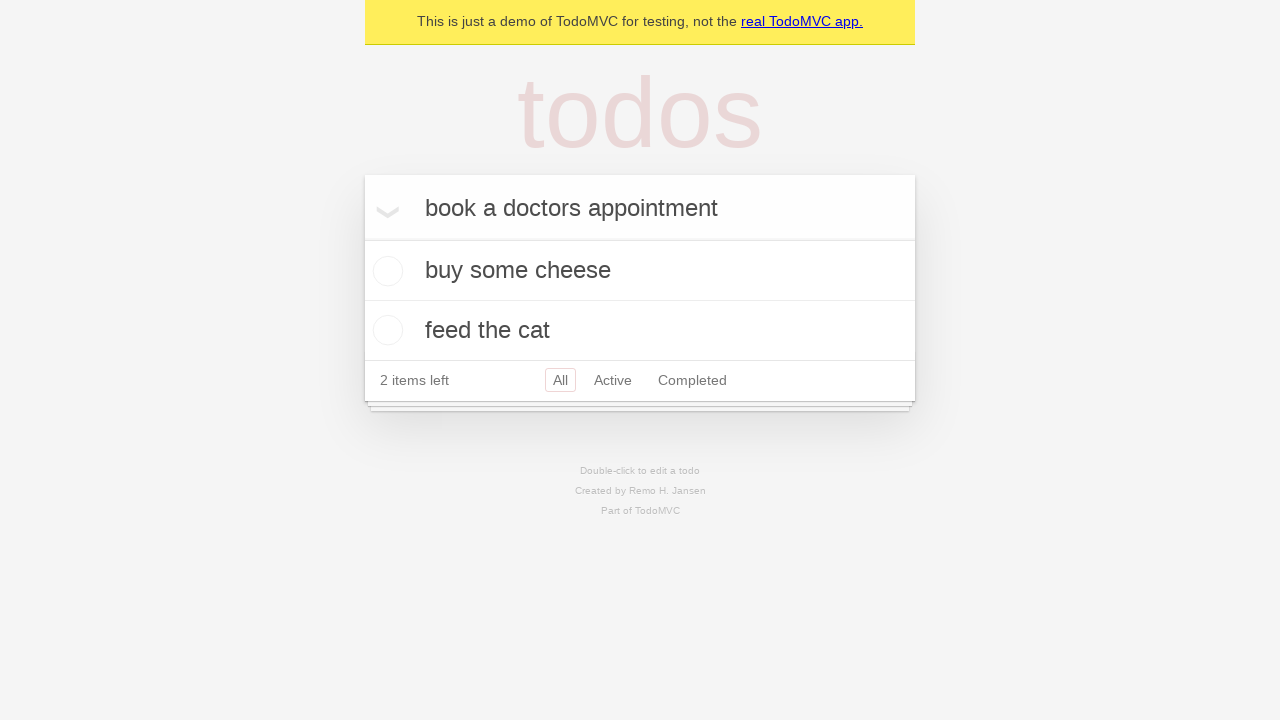

Pressed Enter to create todo 'book a doctors appointment' on internal:attr=[placeholder="What needs to be done?"i]
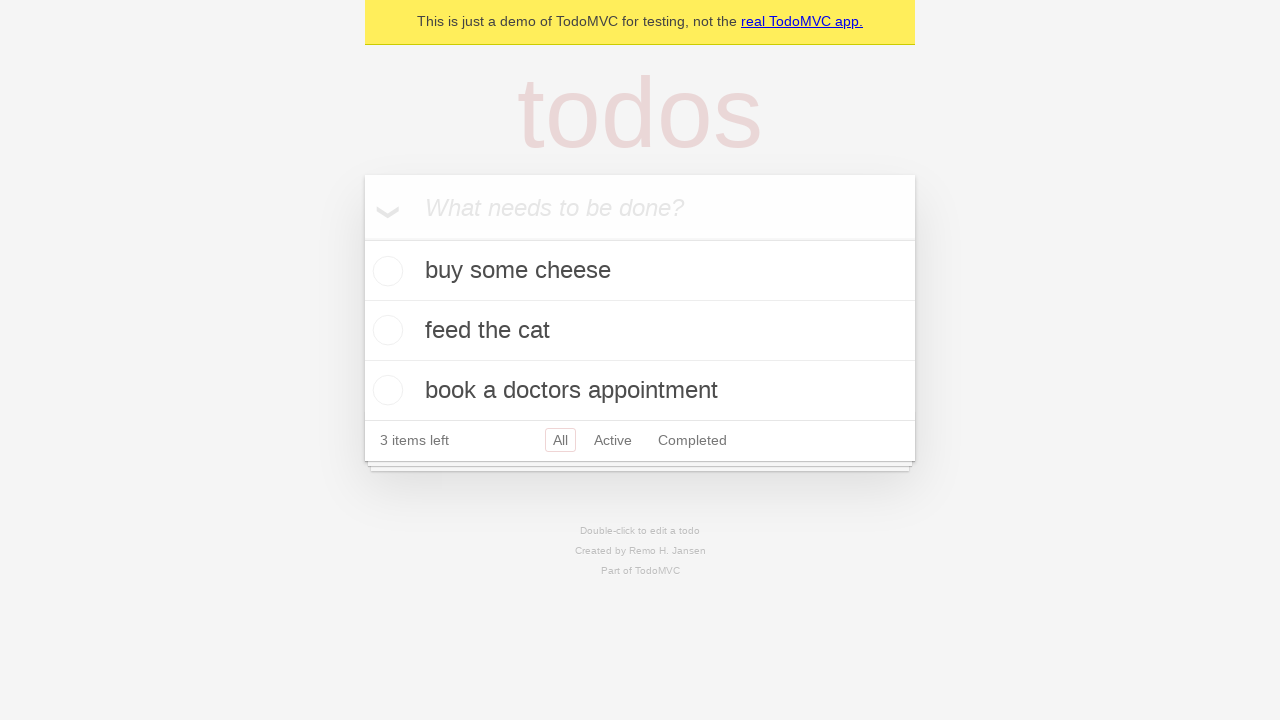

Clicked 'Mark all as complete' checkbox to complete all todos at (362, 238) on internal:label="Mark all as complete"i
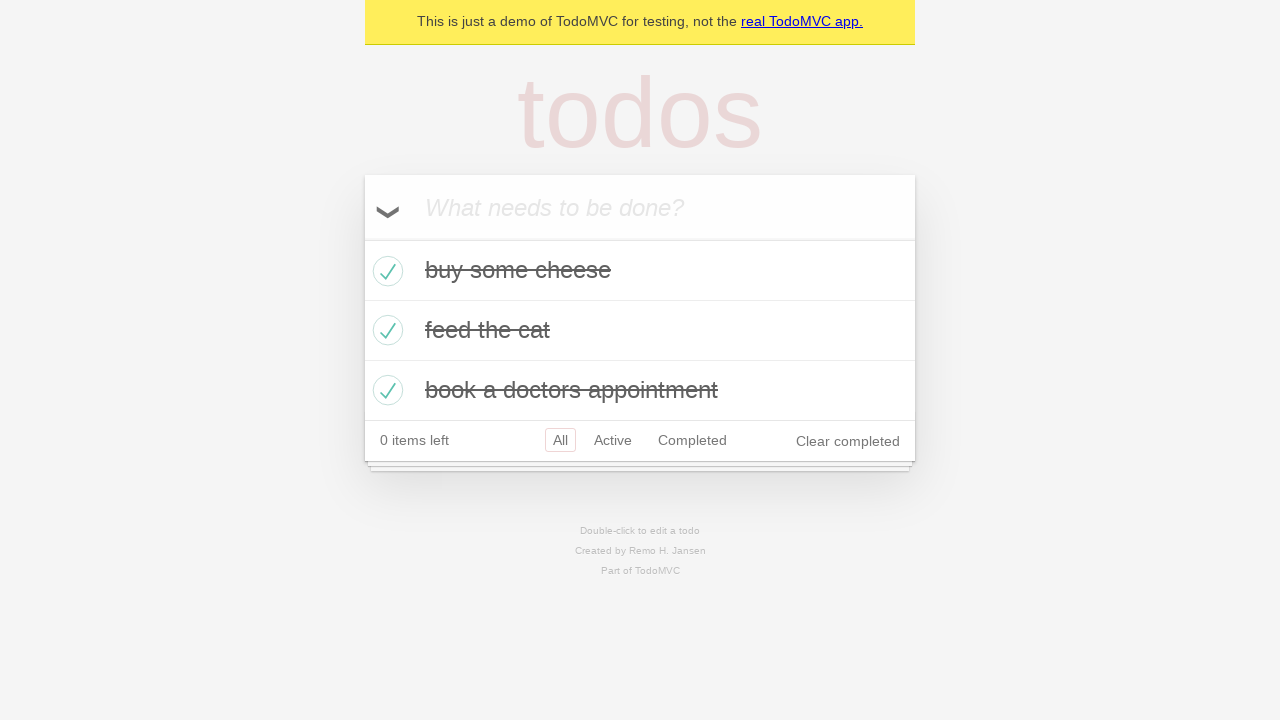

Unchecked the first todo item at (385, 271) on internal:testid=[data-testid="todo-item"s] >> nth=0 >> internal:role=checkbox
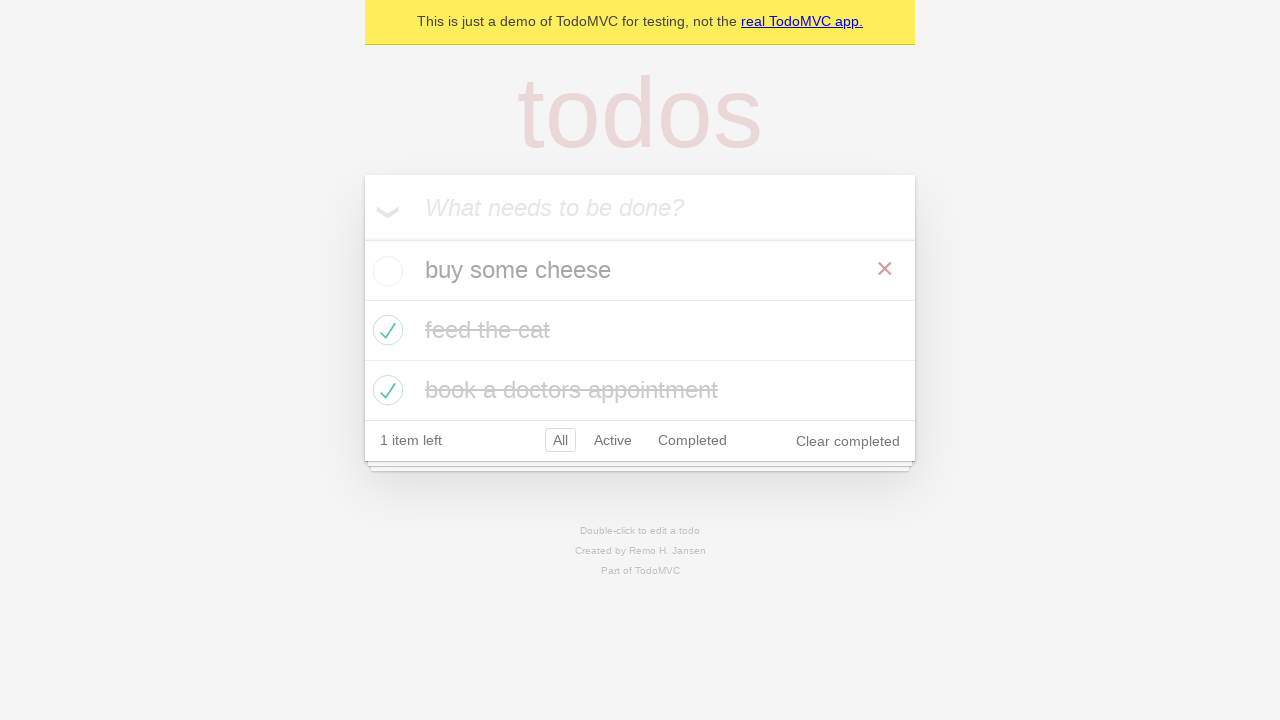

Checked the first todo item again at (385, 271) on internal:testid=[data-testid="todo-item"s] >> nth=0 >> internal:role=checkbox
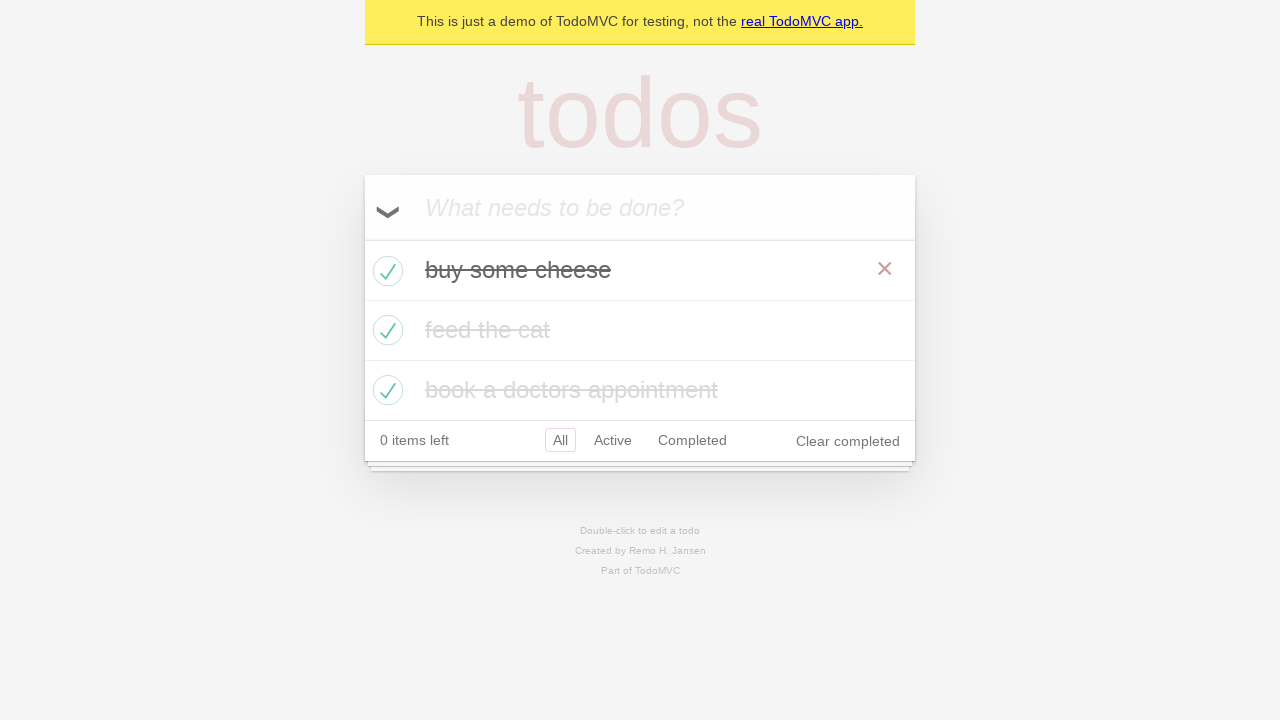

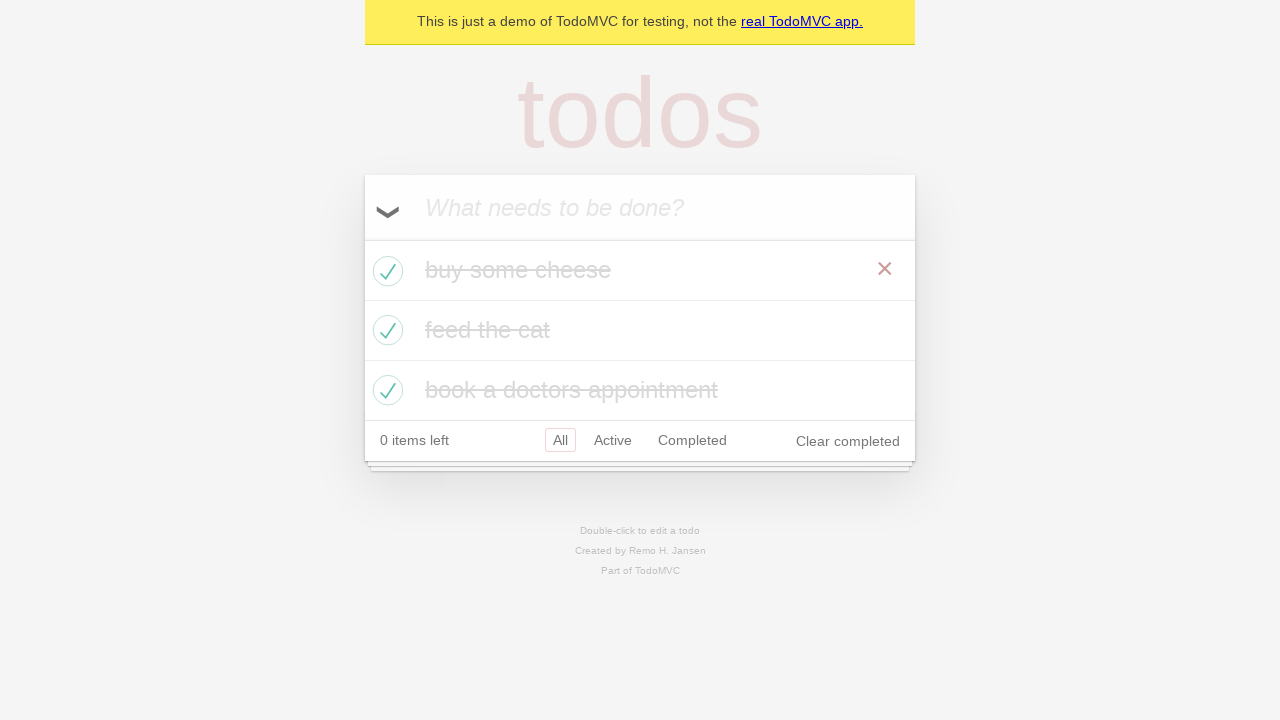